Tests file download functionality by clicking a download button on the demo page

Starting URL: https://demoqa.com/upload-download

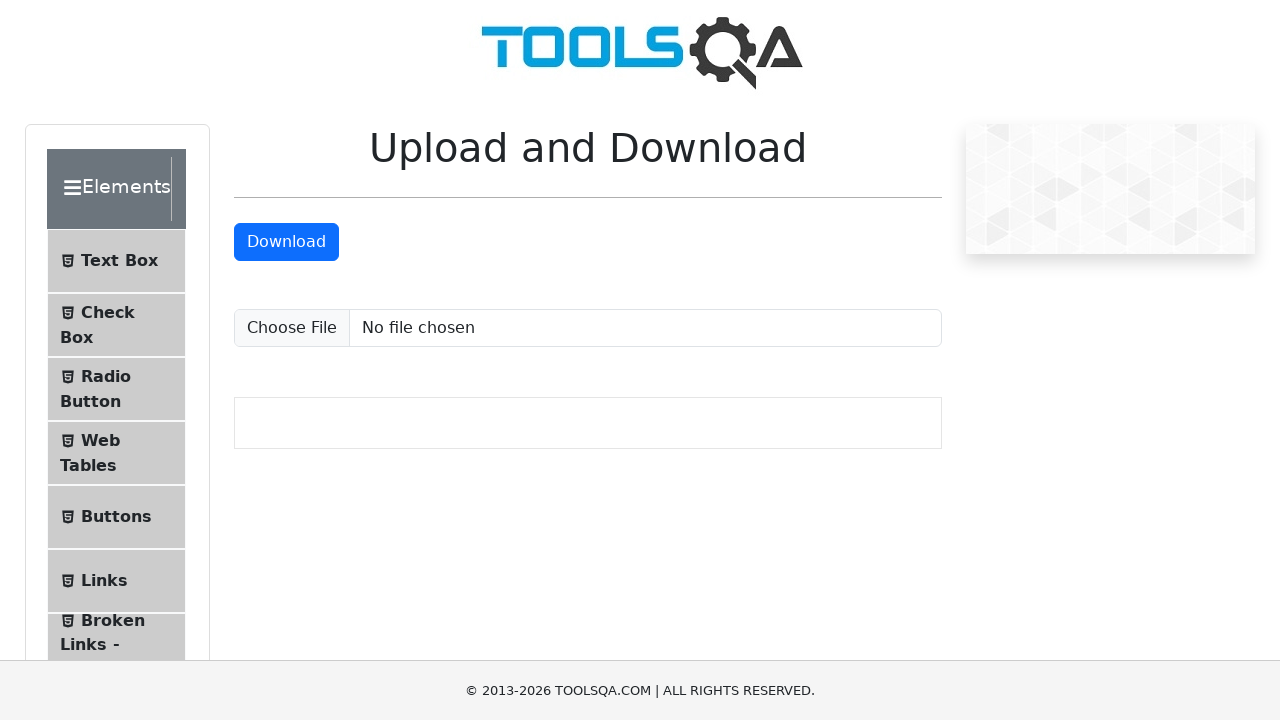

Clicked download button to initiate file download at (286, 242) on #downloadButton
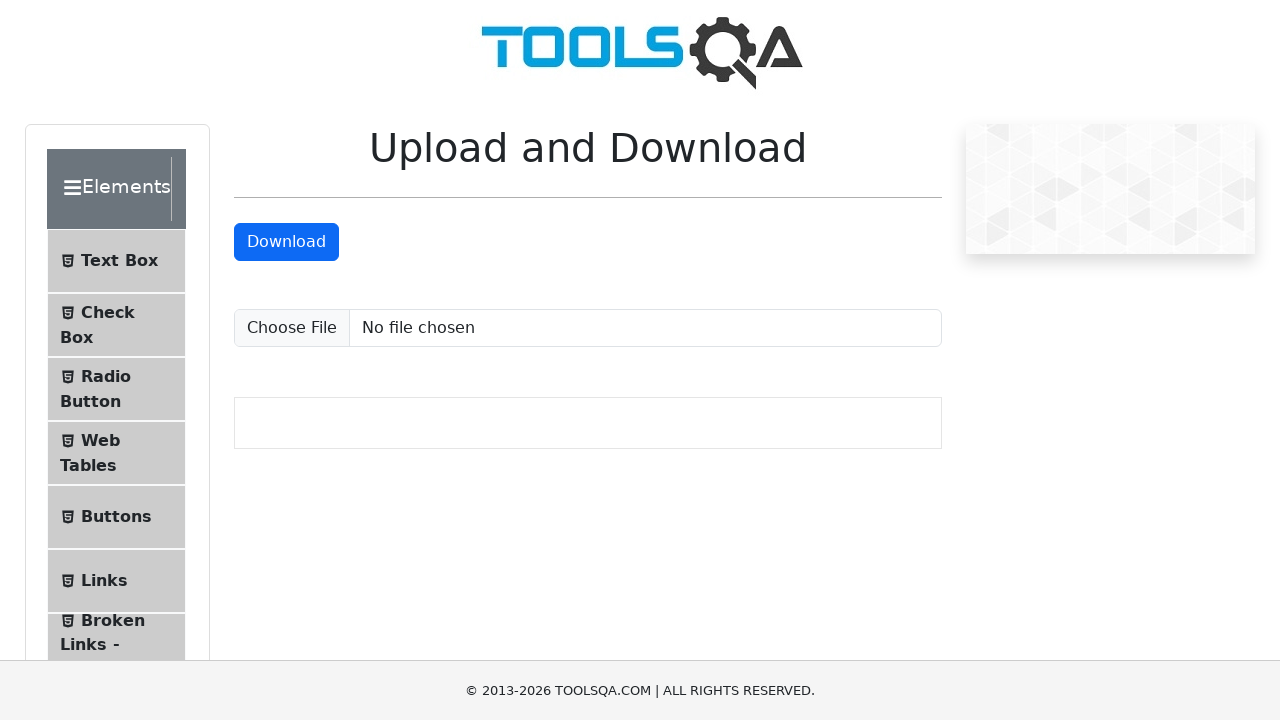

Waited 2 seconds for download to start
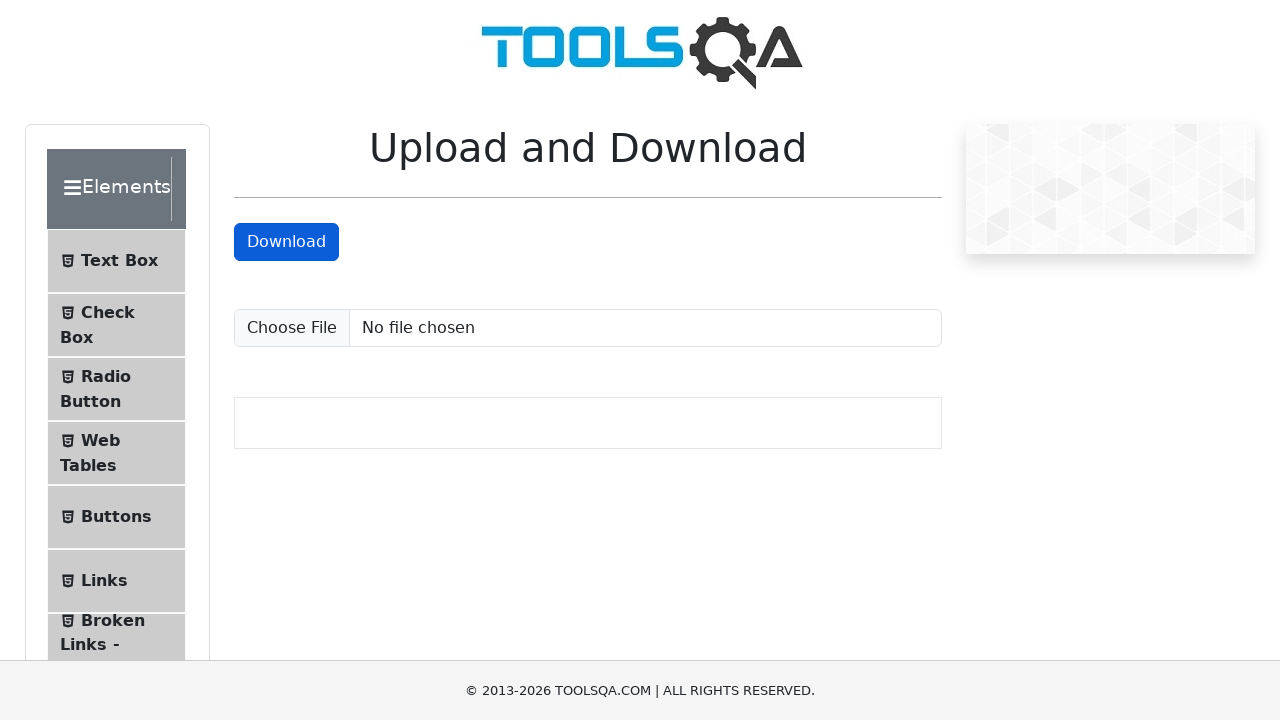

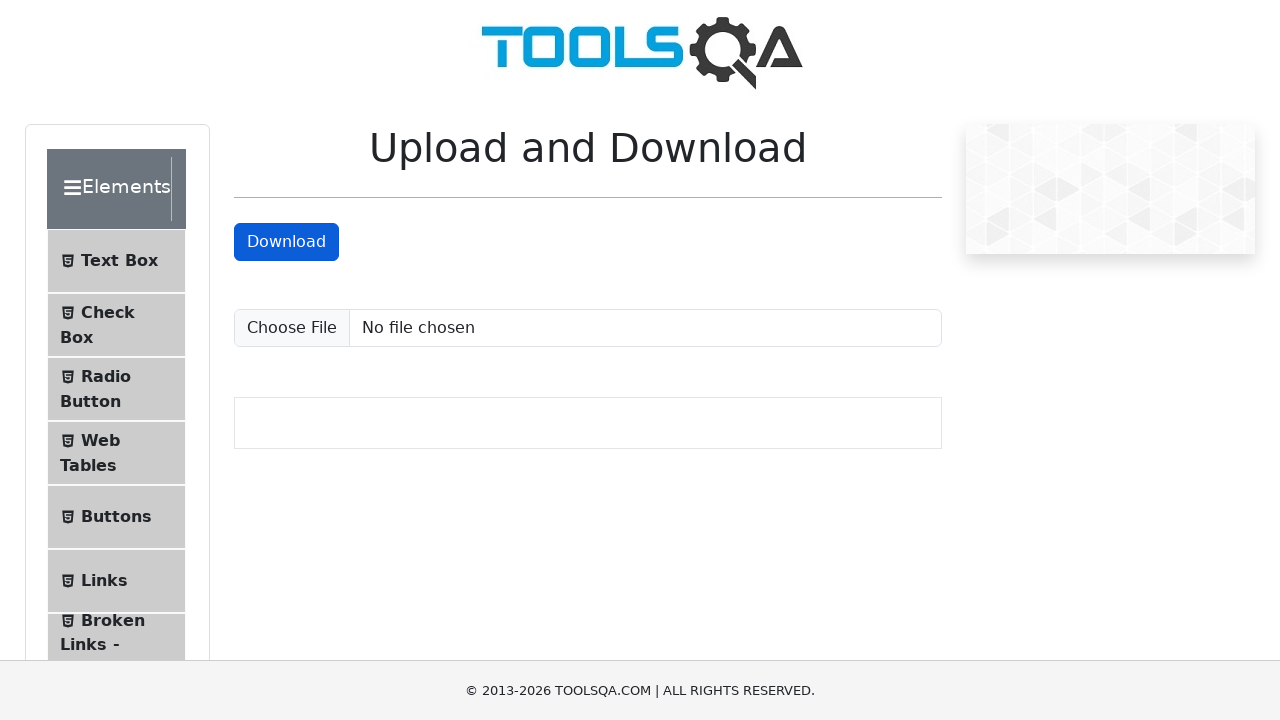